Verifies the Test Cases page navigation by clicking on the 'Test Cases' button from the homepage and confirming successful navigation to the test cases page.

Starting URL: https://www.automationexercise.com/

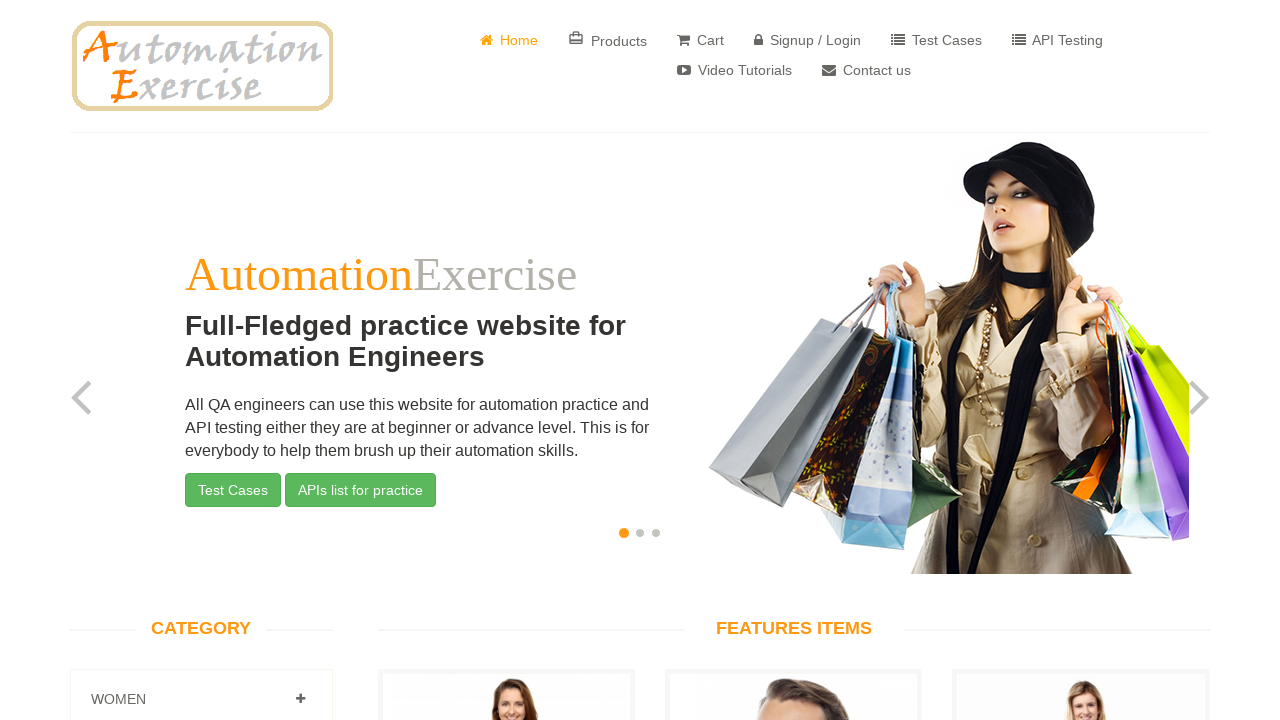

Clicked on Test Cases button to navigate from homepage at (233, 490) on a.test_cases_list
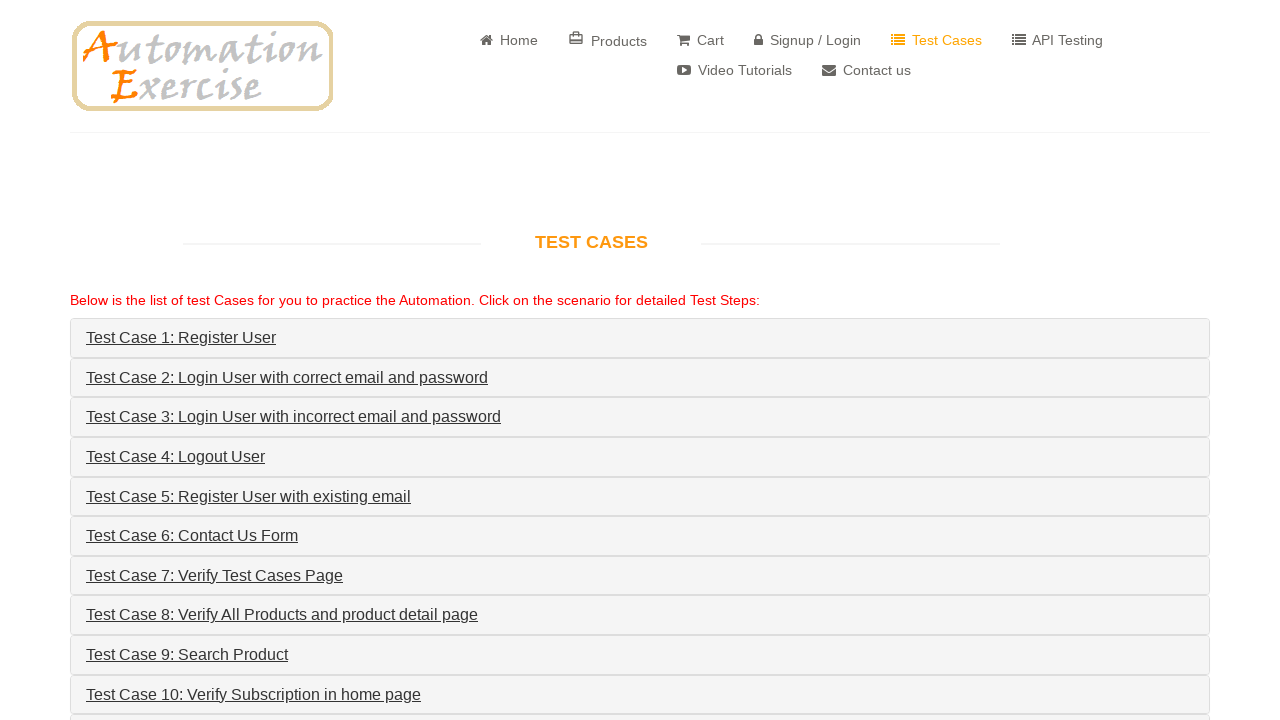

Successfully navigated to Test Cases page - URL confirmed
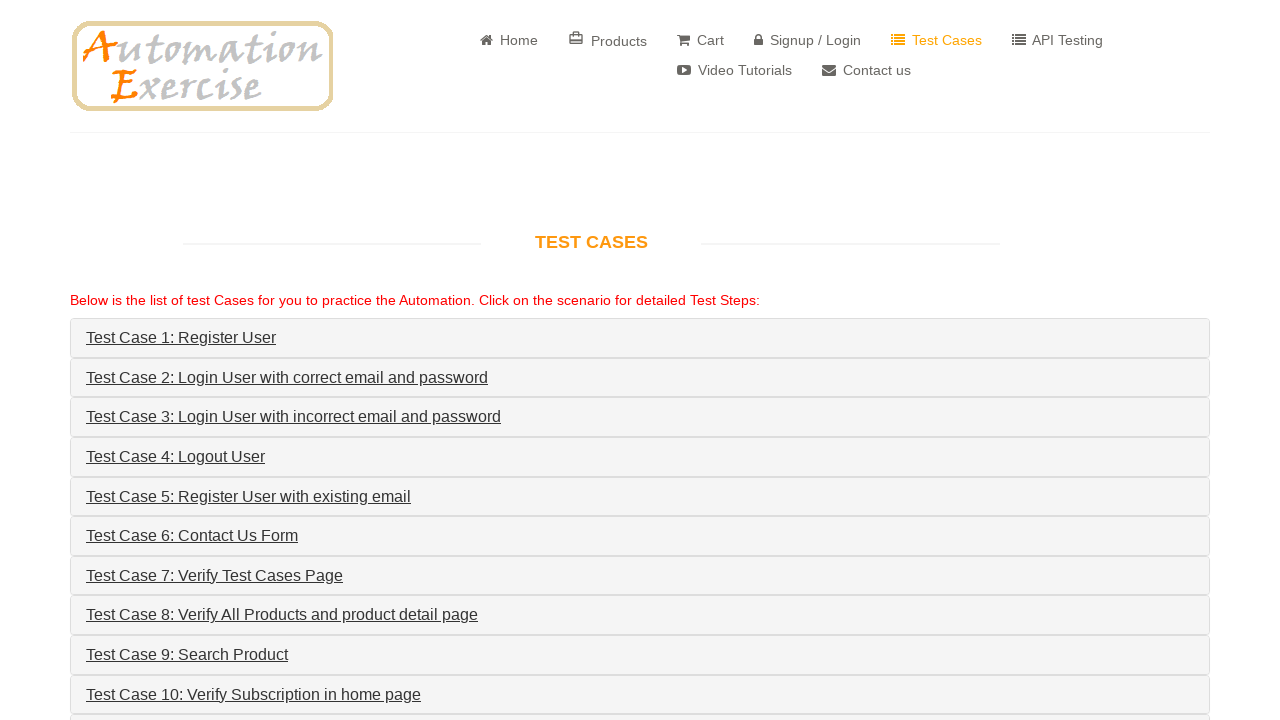

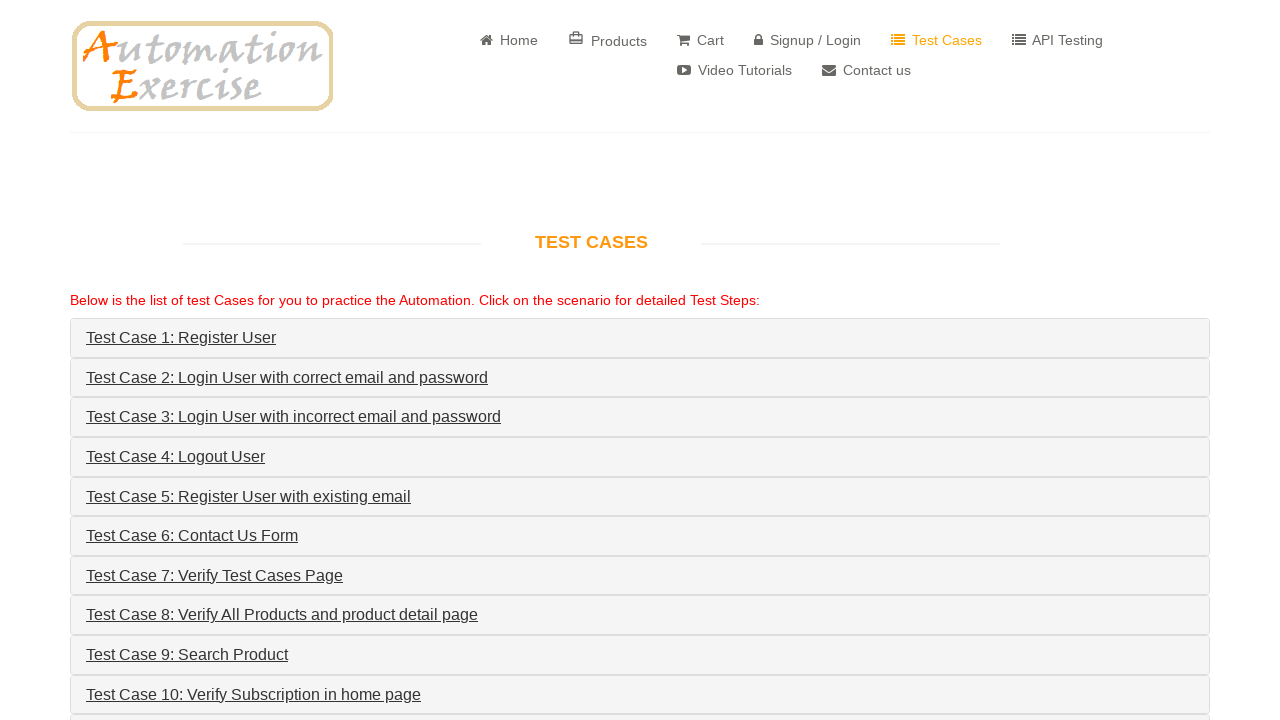